Tests JavaScript confirmation popup handling by clicking a confirm button and interacting with the browser's native confirm dialog (accepting and dismissing it).

Starting URL: https://rahulshettyacademy.com/AutomationPractice/

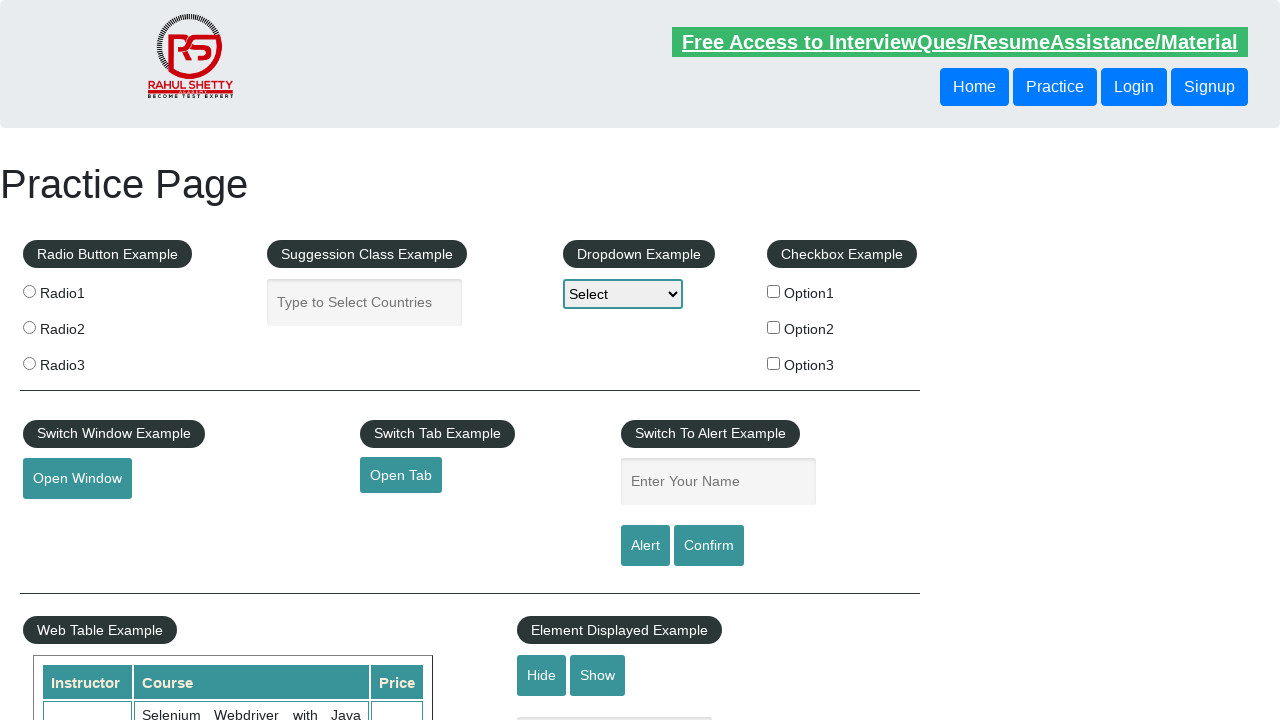

Clicked confirm button to trigger confirmation popup at (709, 546) on #confirmbtn
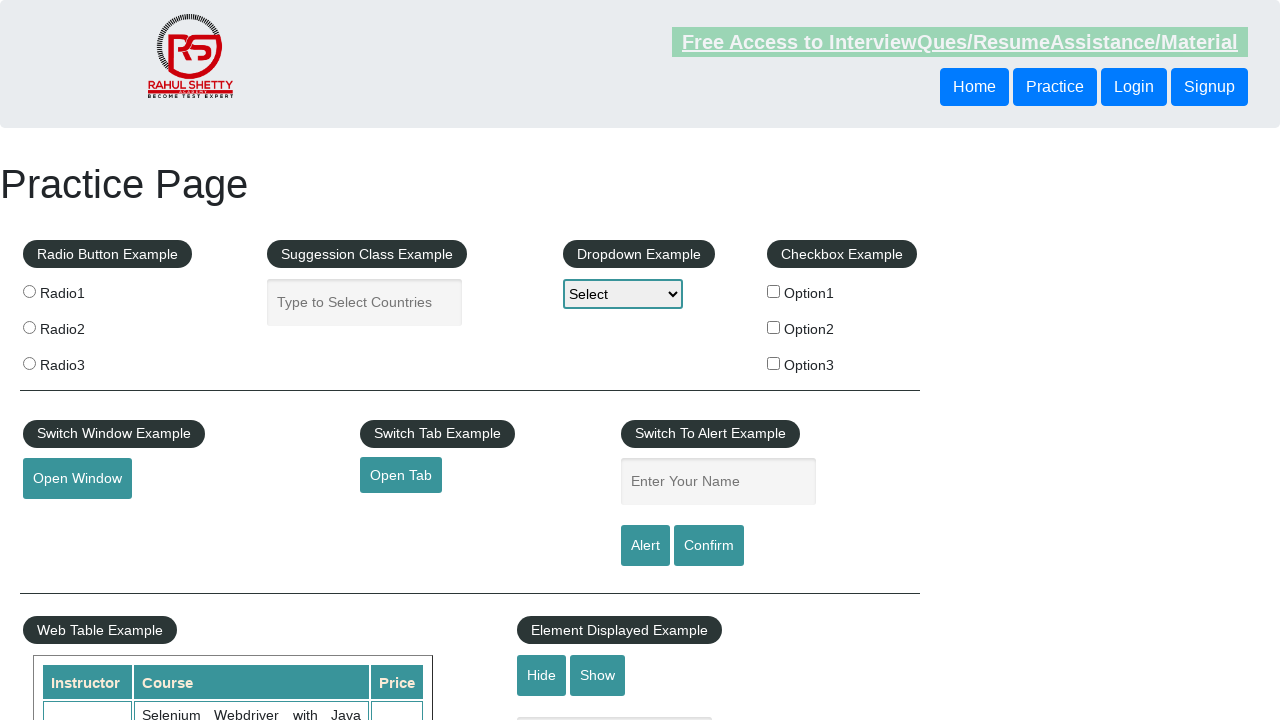

Set up dialog handler to accept confirmation popup
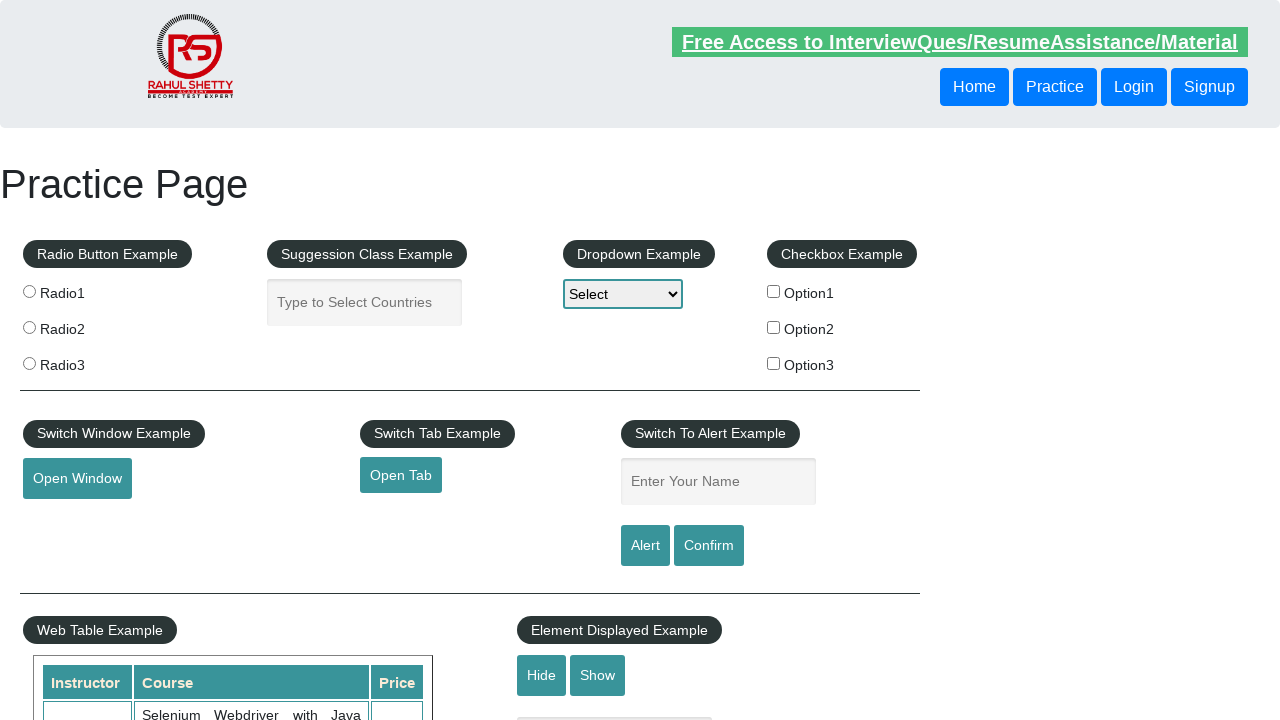

Clicked confirm button again to trigger and accept confirmation popup at (709, 546) on #confirmbtn
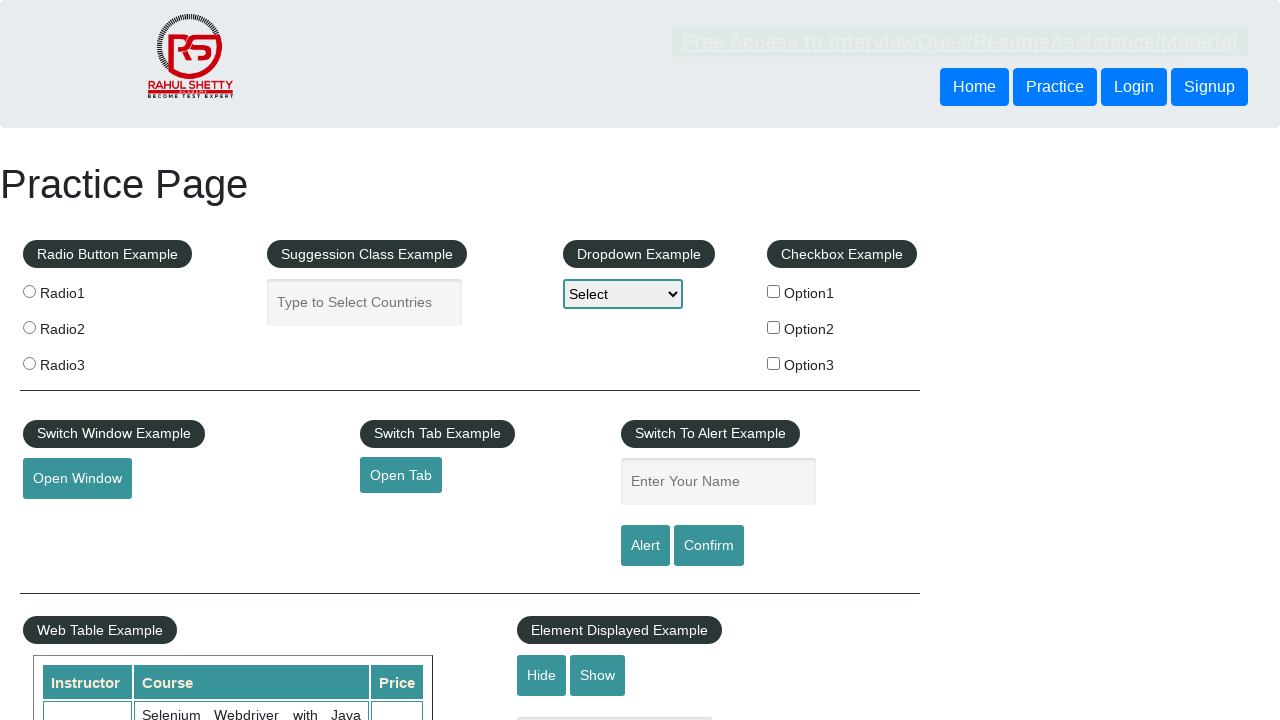

Set up dialog handler to dismiss confirmation popup
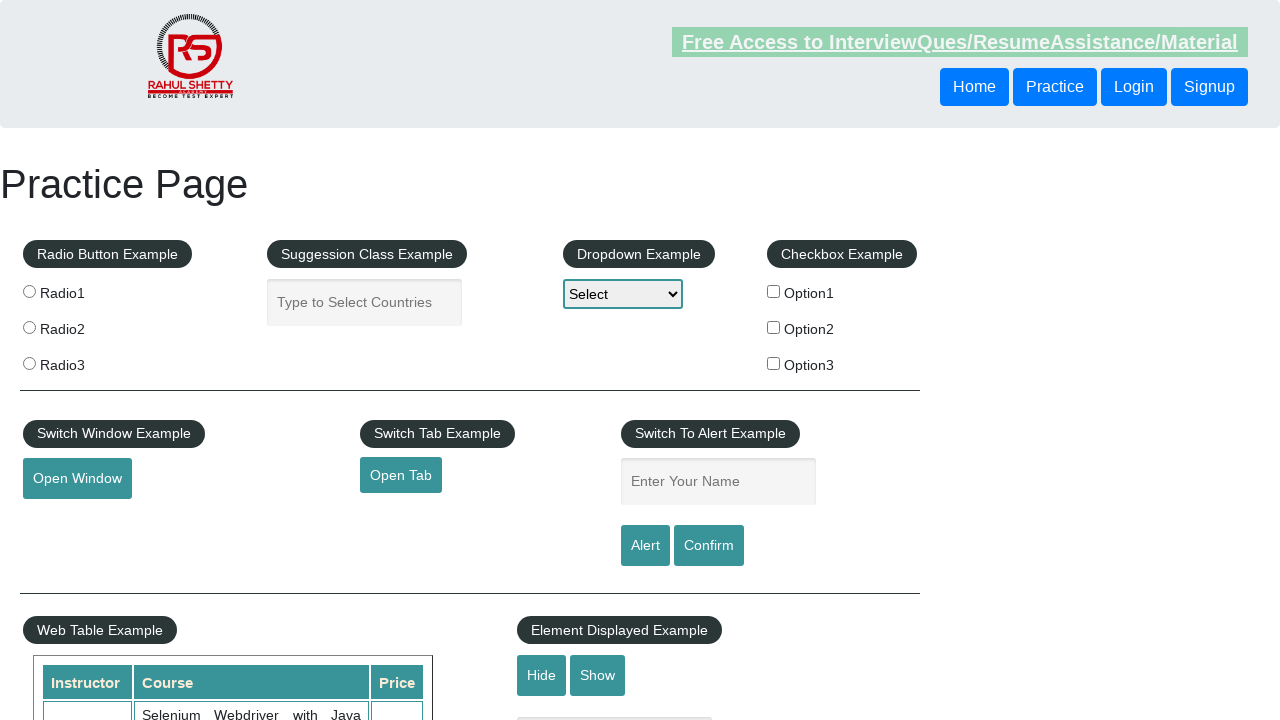

Clicked confirm button to trigger and dismiss confirmation popup at (709, 546) on #confirmbtn
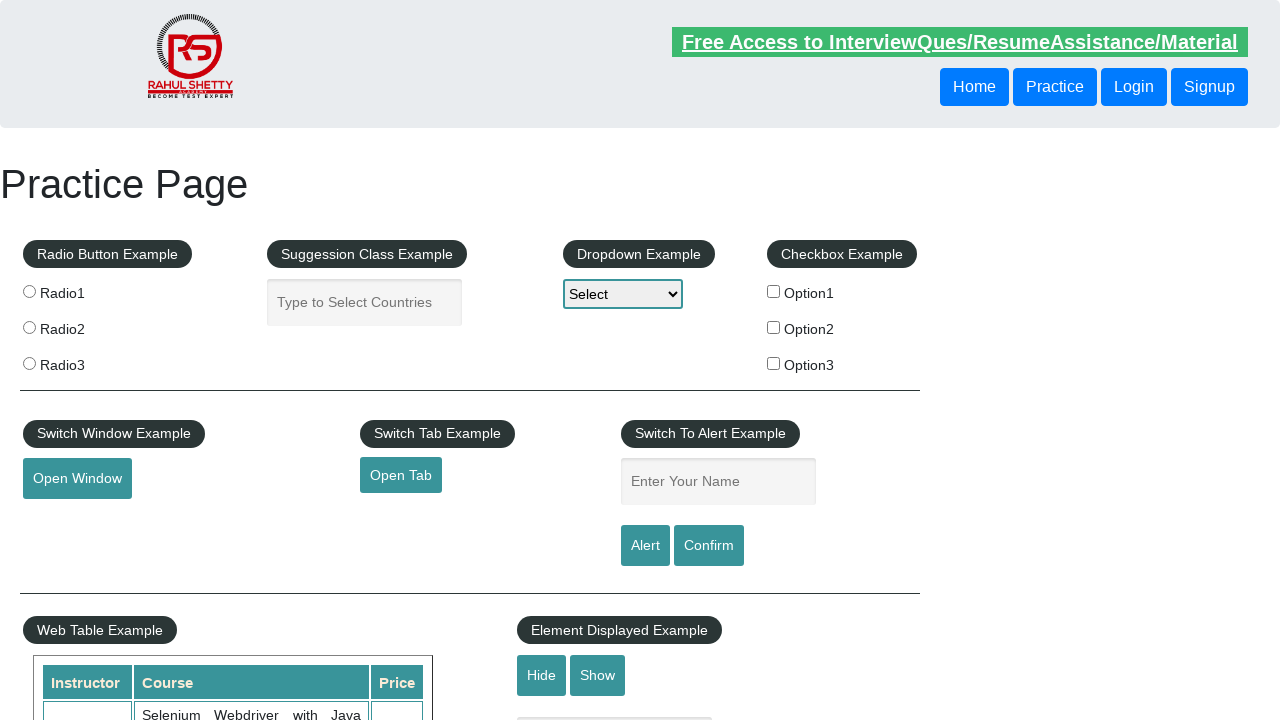

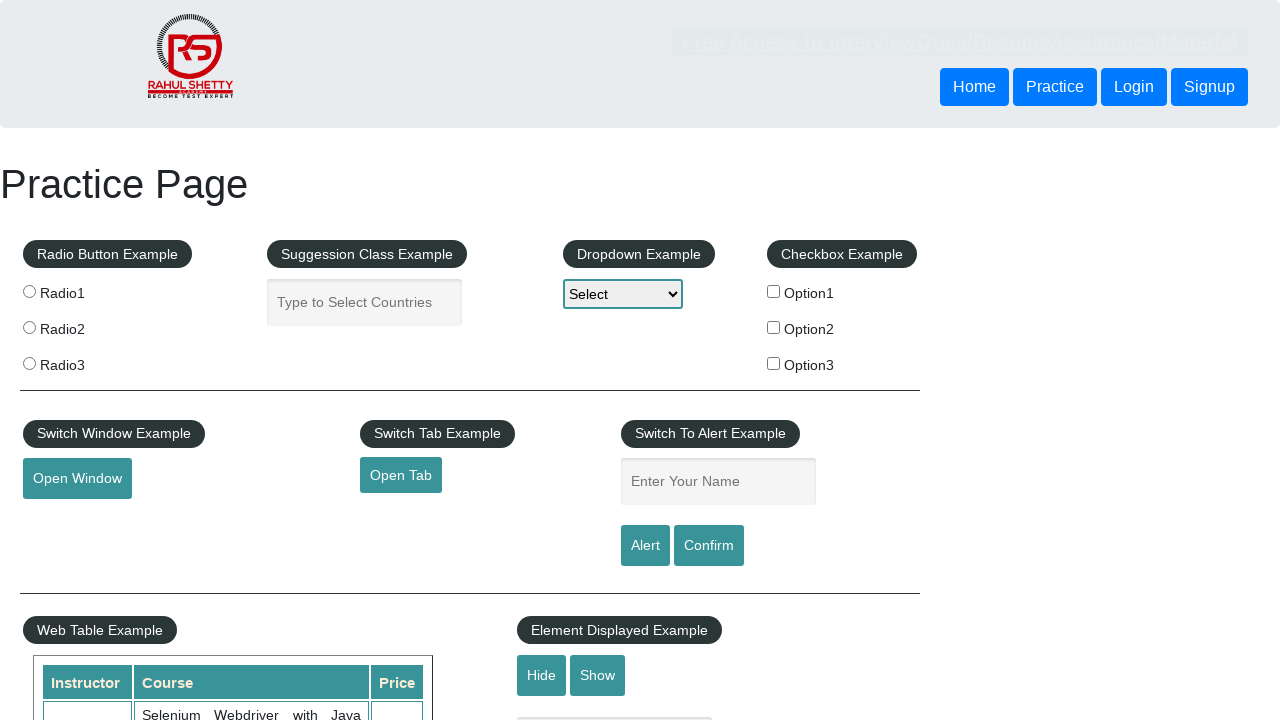